Tests the font size slider functionality in the HK Bus app settings by navigating to personal settings and adjusting the font size slider to minimum (10) and maximum (26) values using arrow keys.

Starting URL: https://hkbus.app/en/

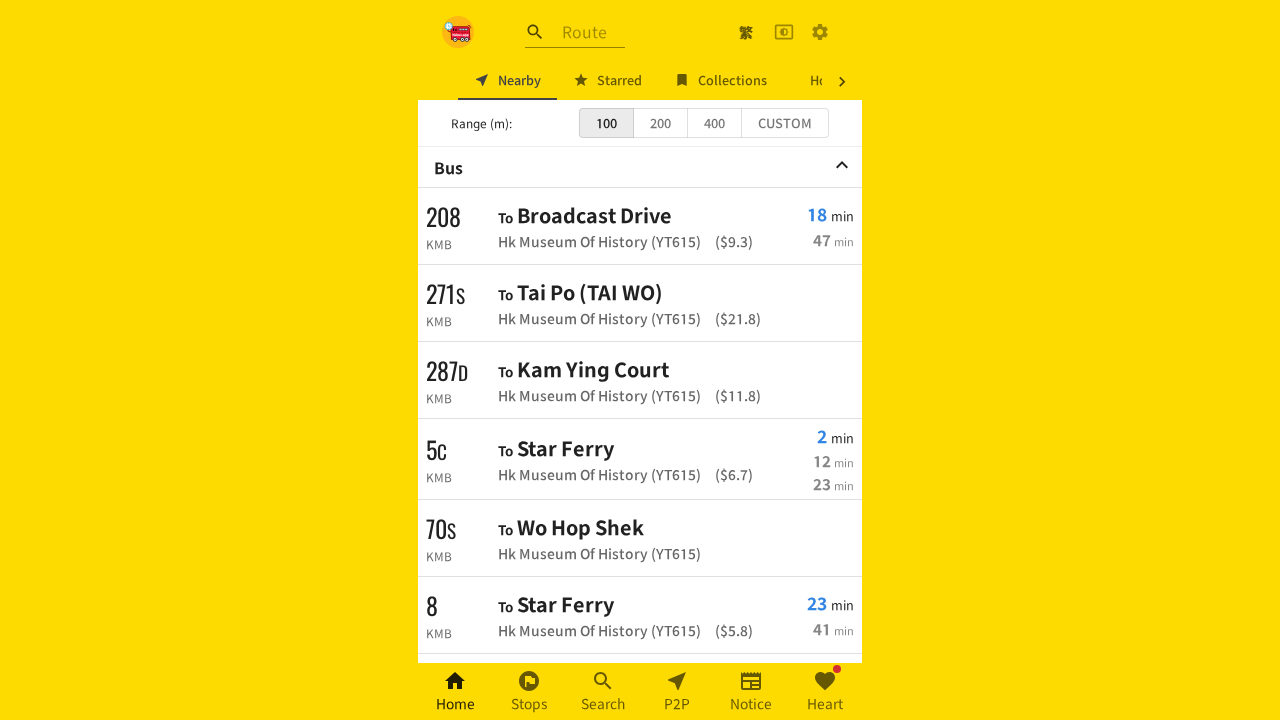

Clicked settings button to open settings menu at (820, 32) on xpath=//a[contains(@class,'MuiButtonBase-root MuiIconButton-root')]
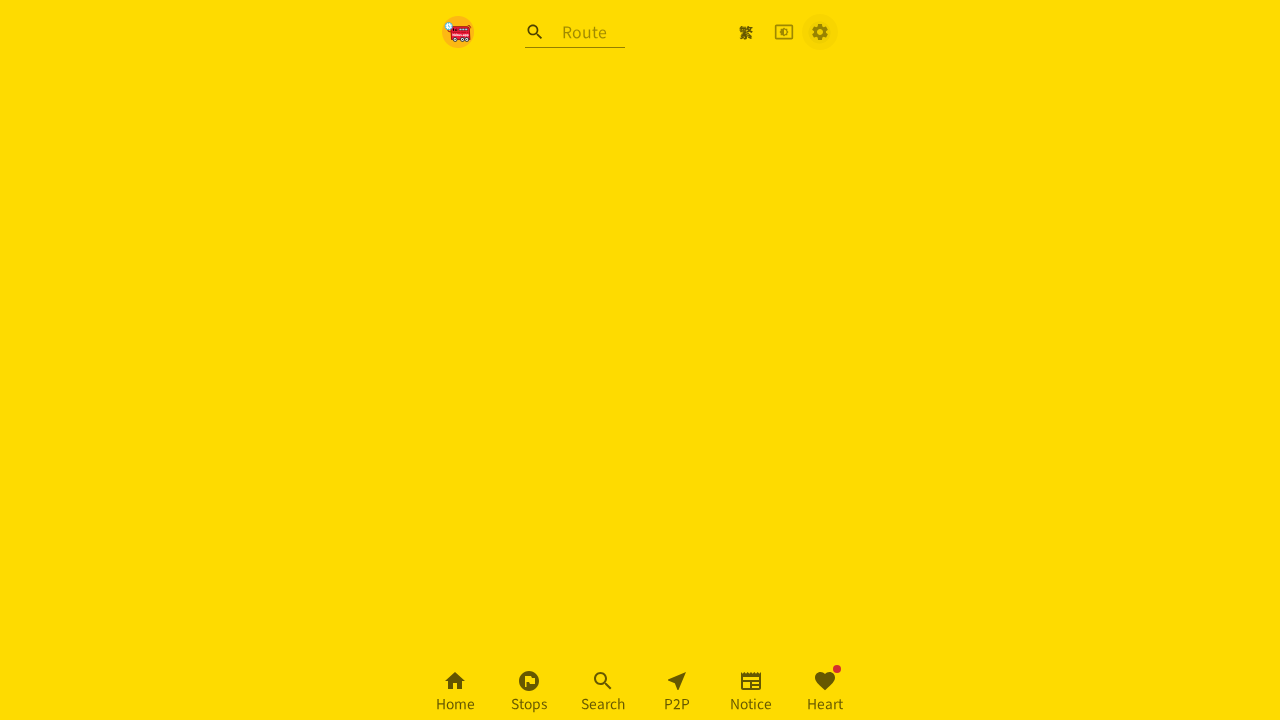

Navigated to personal settings at (640, 481) on xpath=//*[@id='root']/div/div[2]/div/ul/div[6]
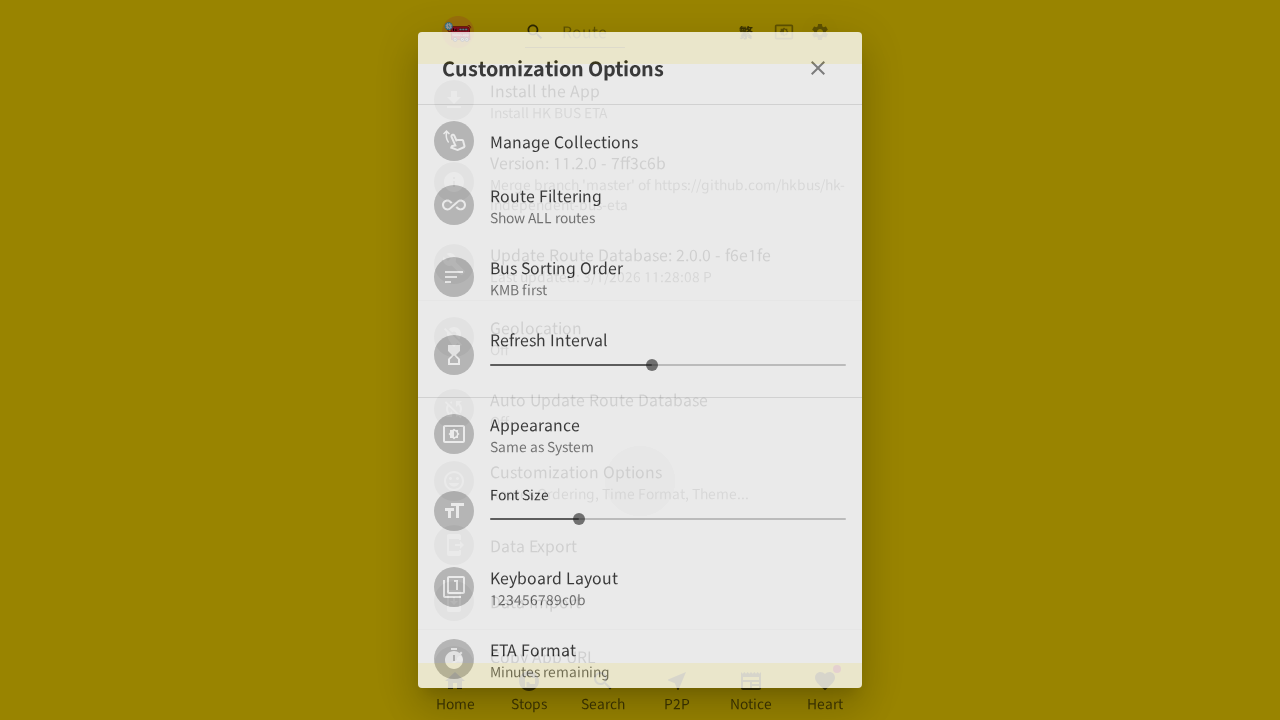

Located the font size slider element
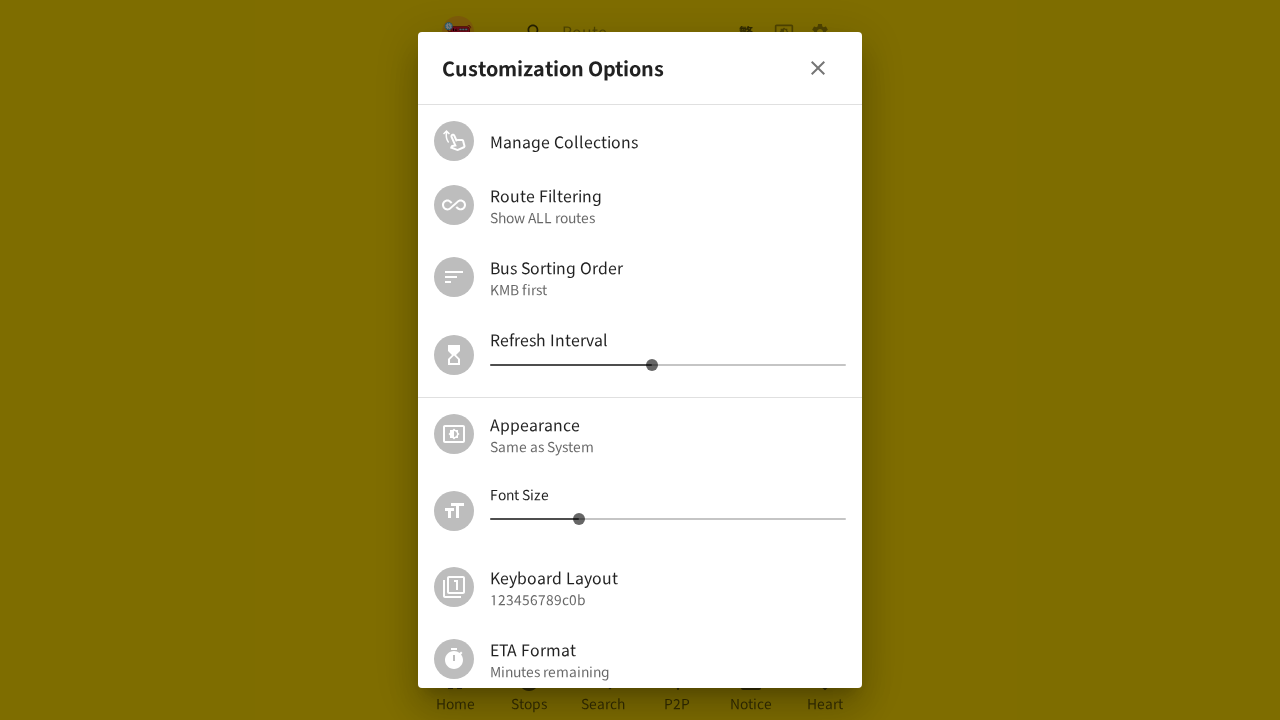

Clicked on font size slider to focus it at (668, 519) on (//span[contains(@class,'MuiSlider-root MuiSlider-colorPrimary')])[2]
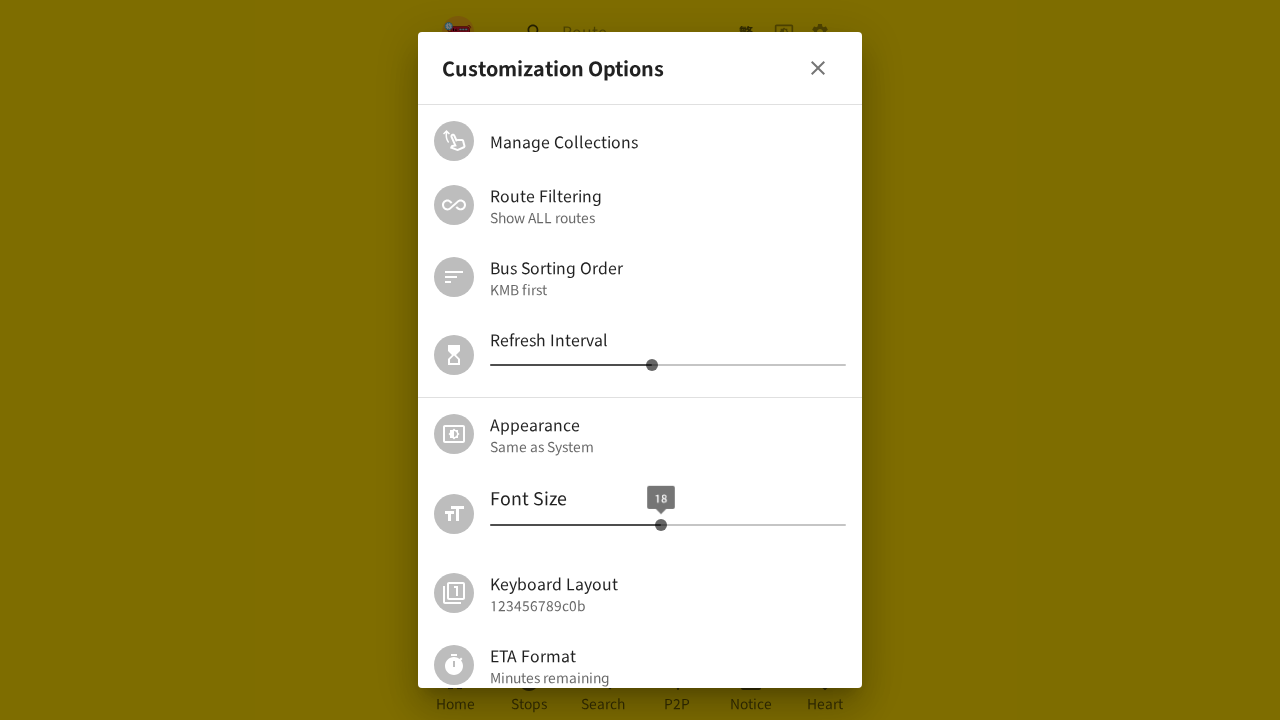

Waited 1 second for slider to be ready
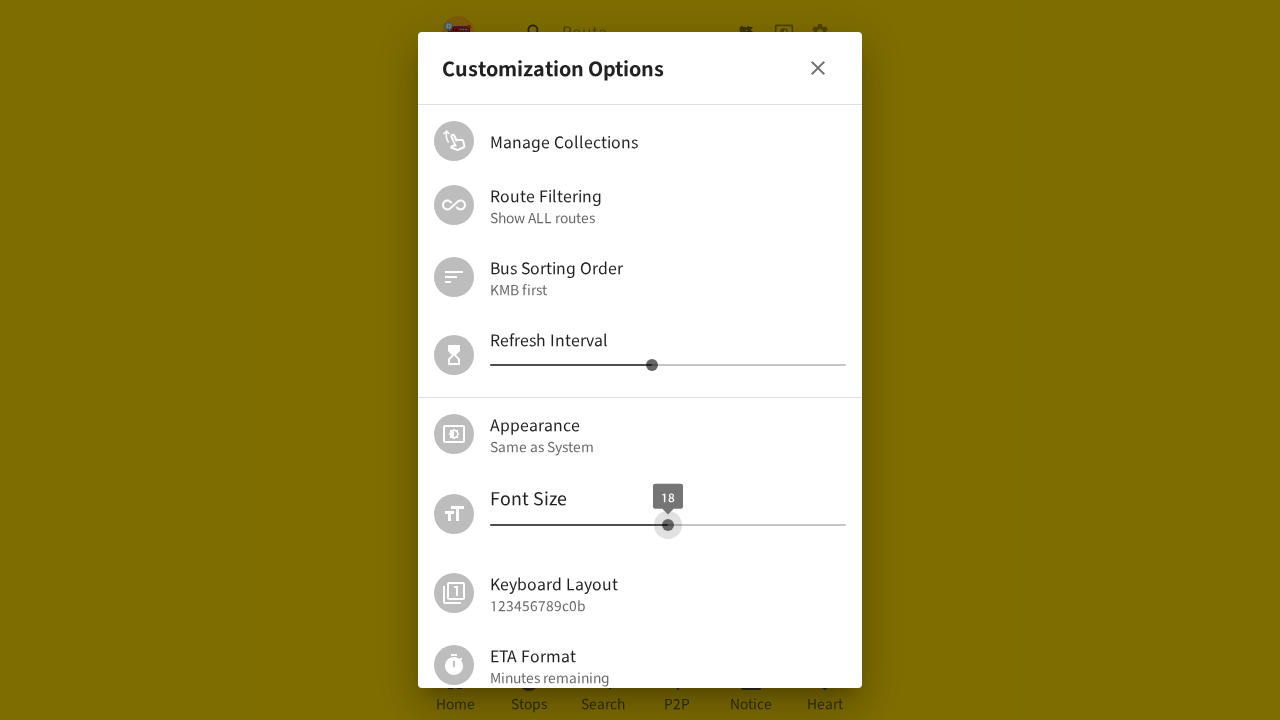

Pressed ArrowLeft on font size slider (1/4) on (//span[contains(@class,'MuiSlider-root MuiSlider-colorPrimary')])[2]
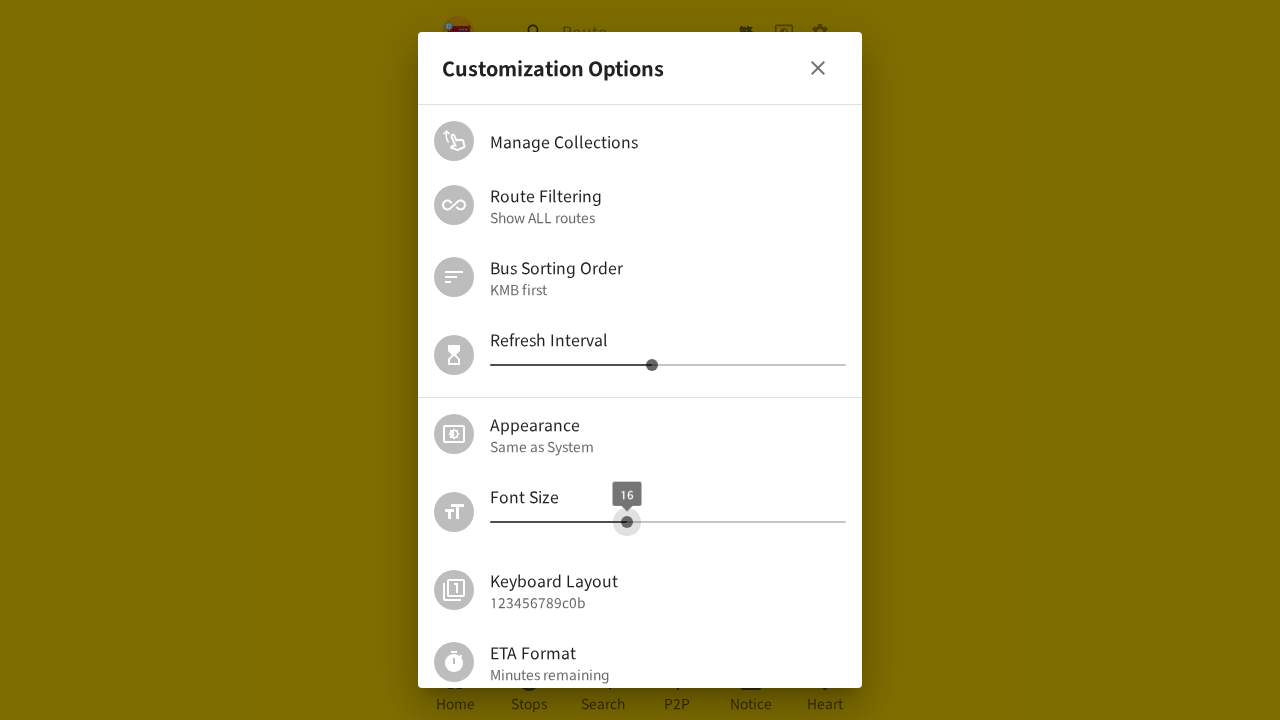

Waited 500ms after first ArrowLeft press
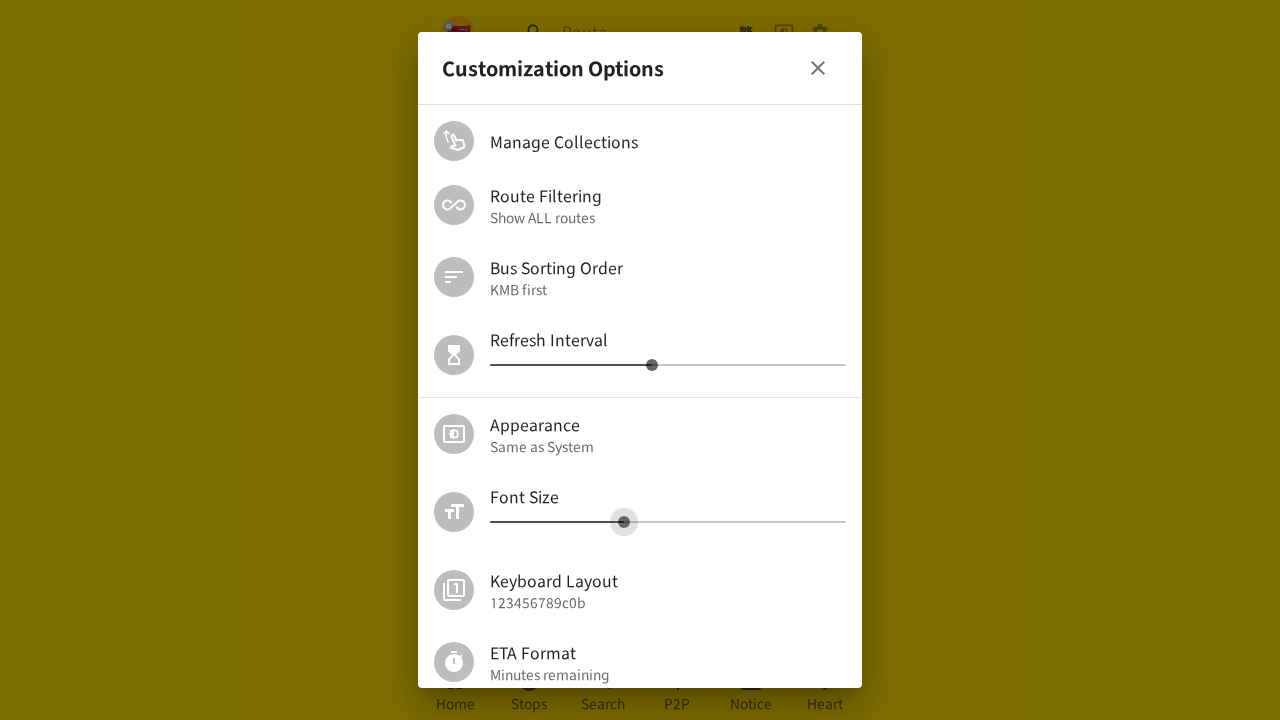

Pressed ArrowLeft on font size slider (2/4) on (//span[contains(@class,'MuiSlider-root MuiSlider-colorPrimary')])[2]
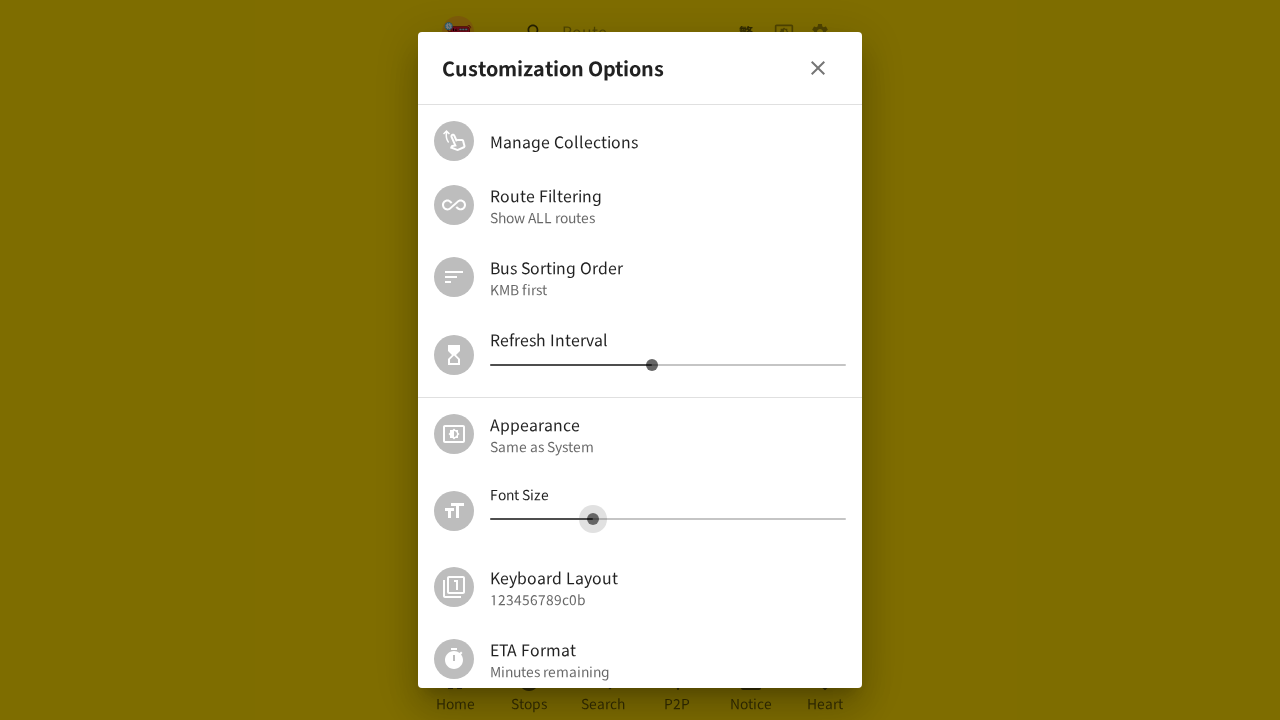

Waited 500ms after second ArrowLeft press
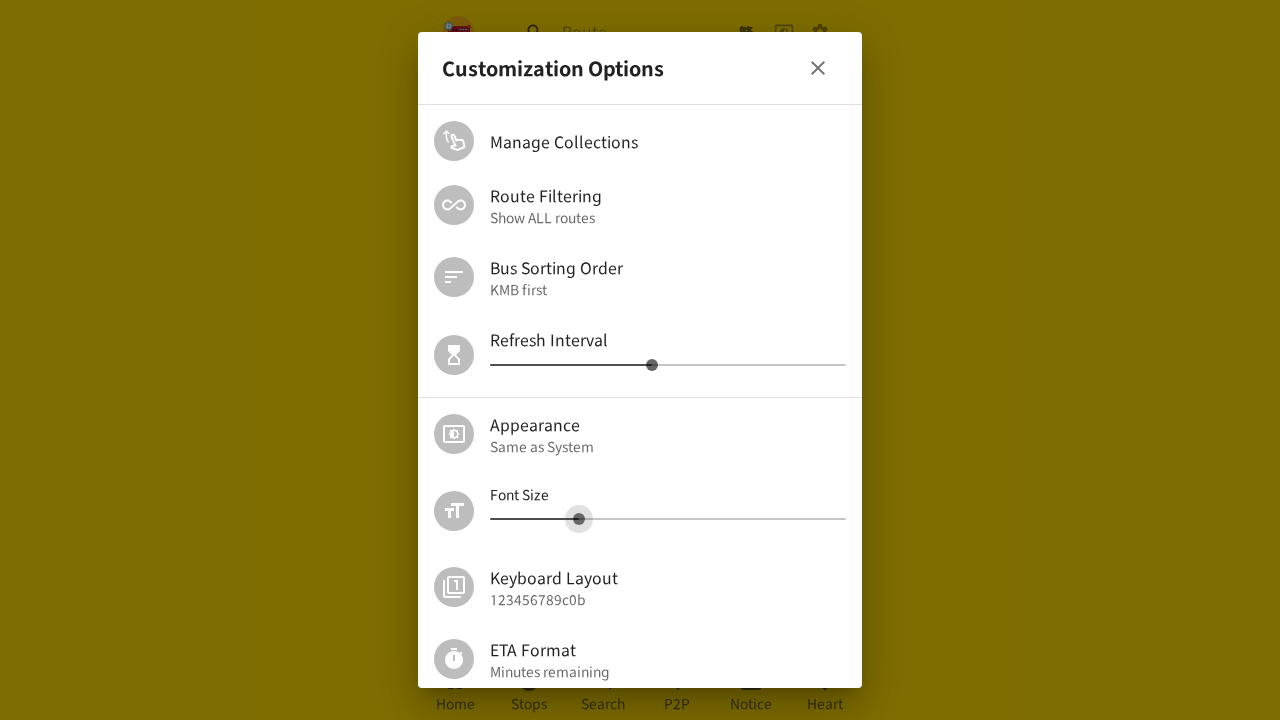

Pressed ArrowLeft on font size slider (3/4) on (//span[contains(@class,'MuiSlider-root MuiSlider-colorPrimary')])[2]
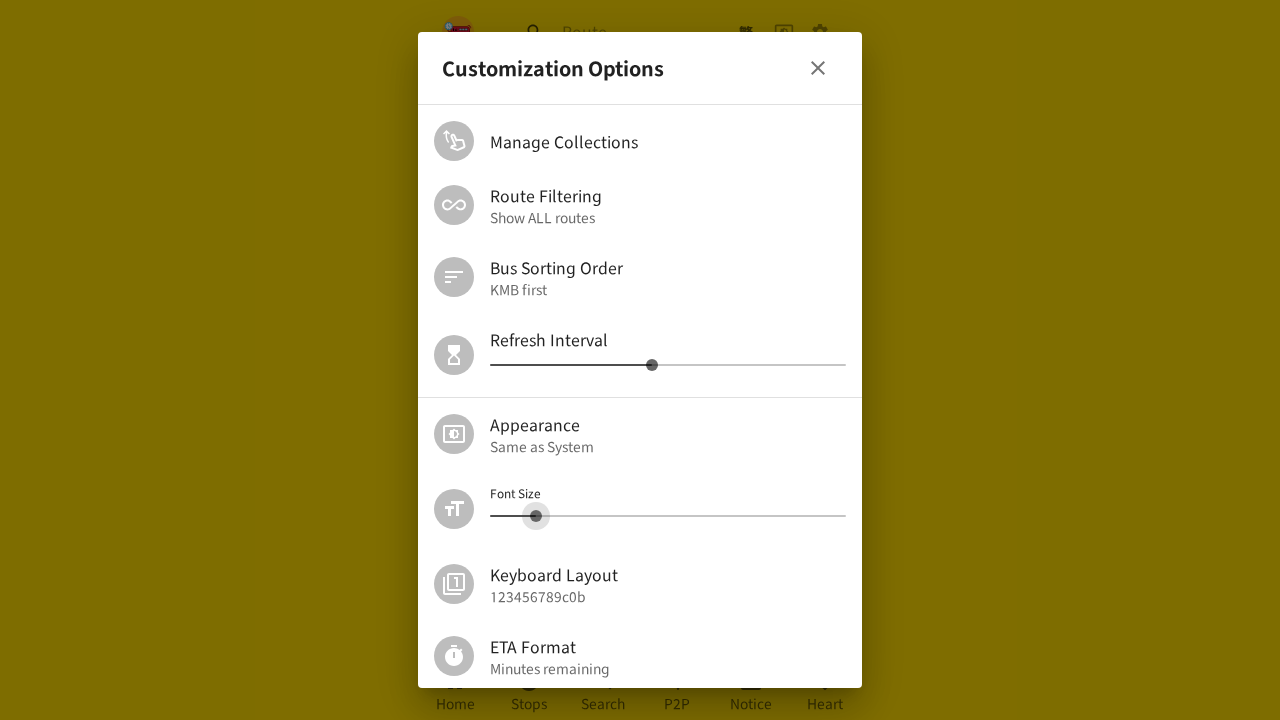

Waited 500ms after third ArrowLeft press
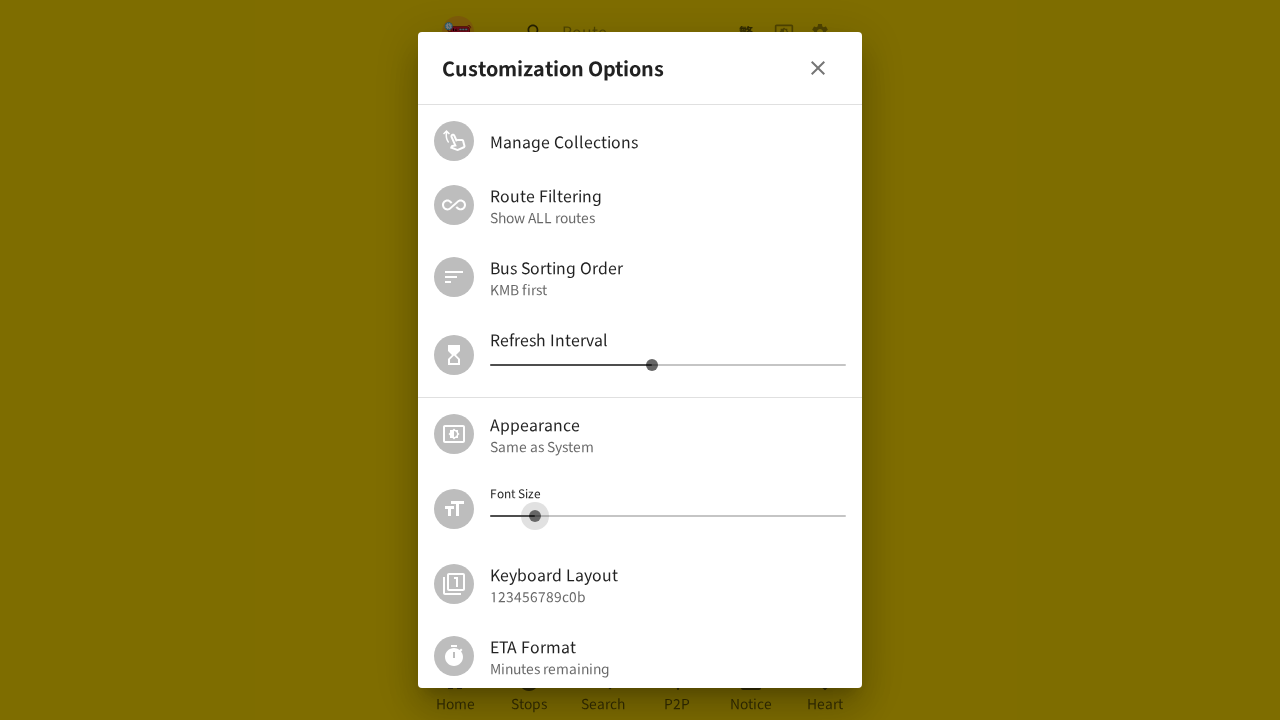

Pressed ArrowLeft on font size slider (4/4) - reached minimum value of 10 on (//span[contains(@class,'MuiSlider-root MuiSlider-colorPrimary')])[2]
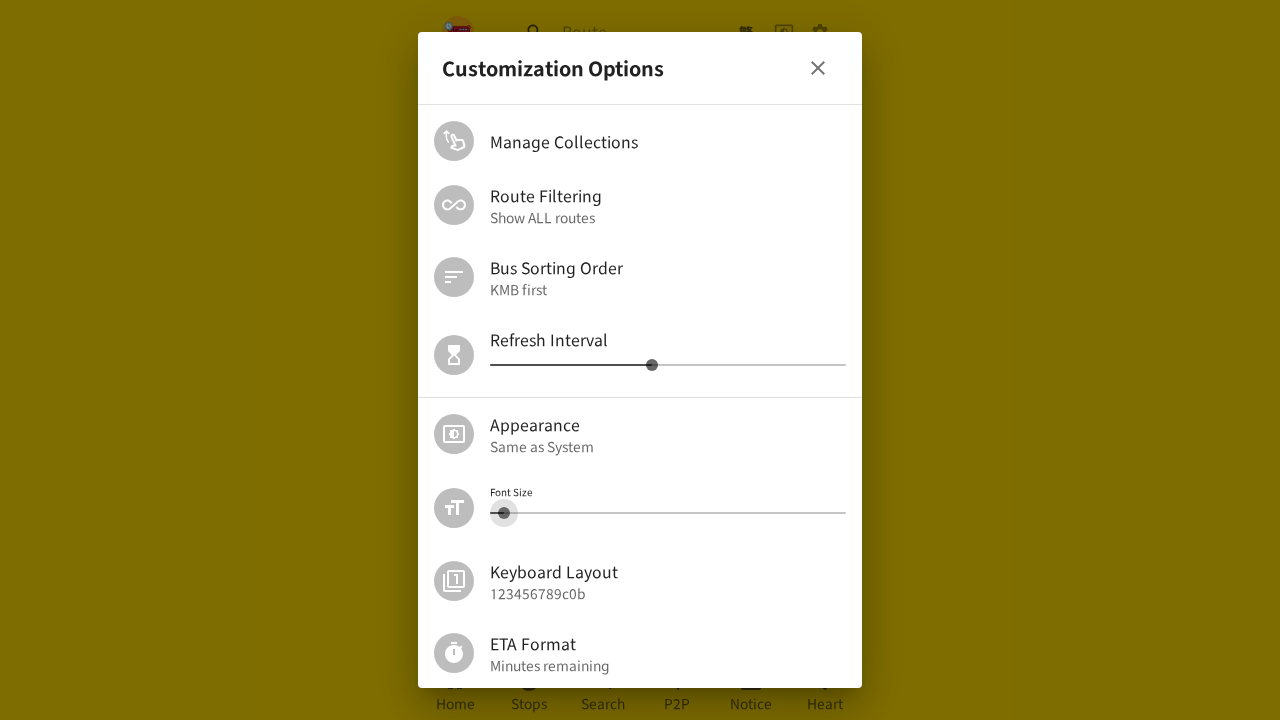

Waited 500ms after fourth ArrowLeft press
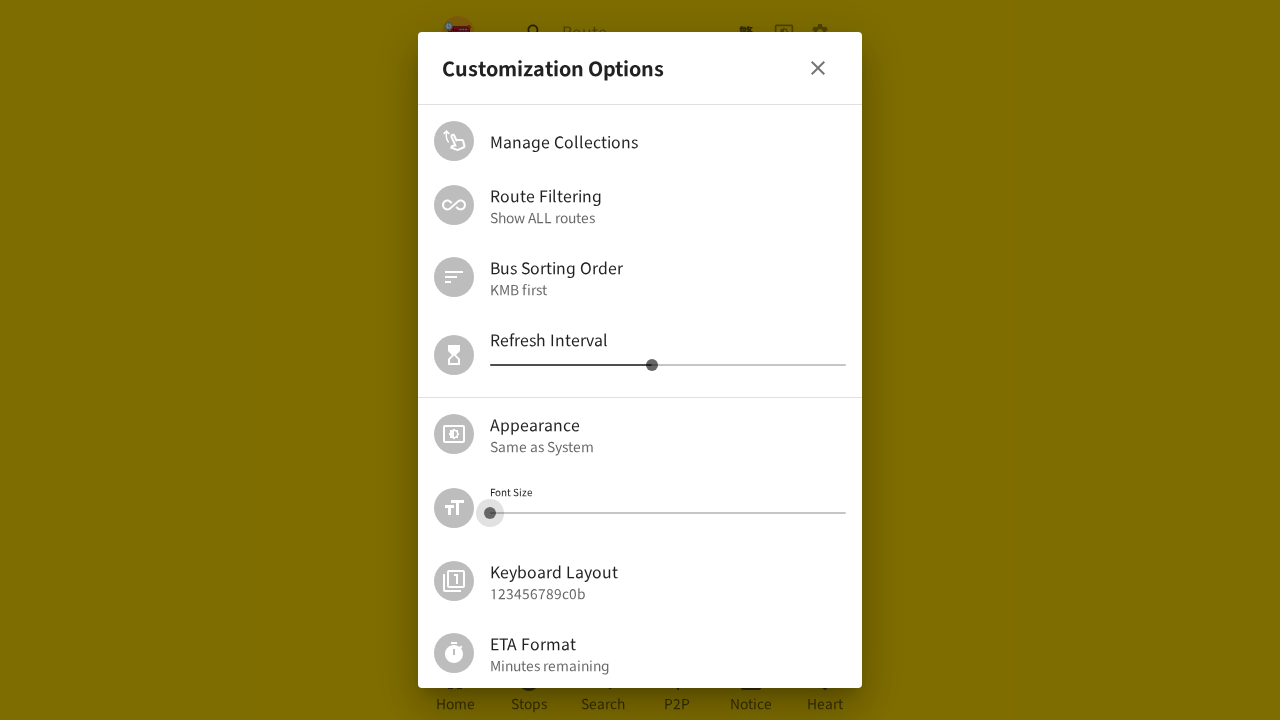

Waited 1 second before leaving font settings page
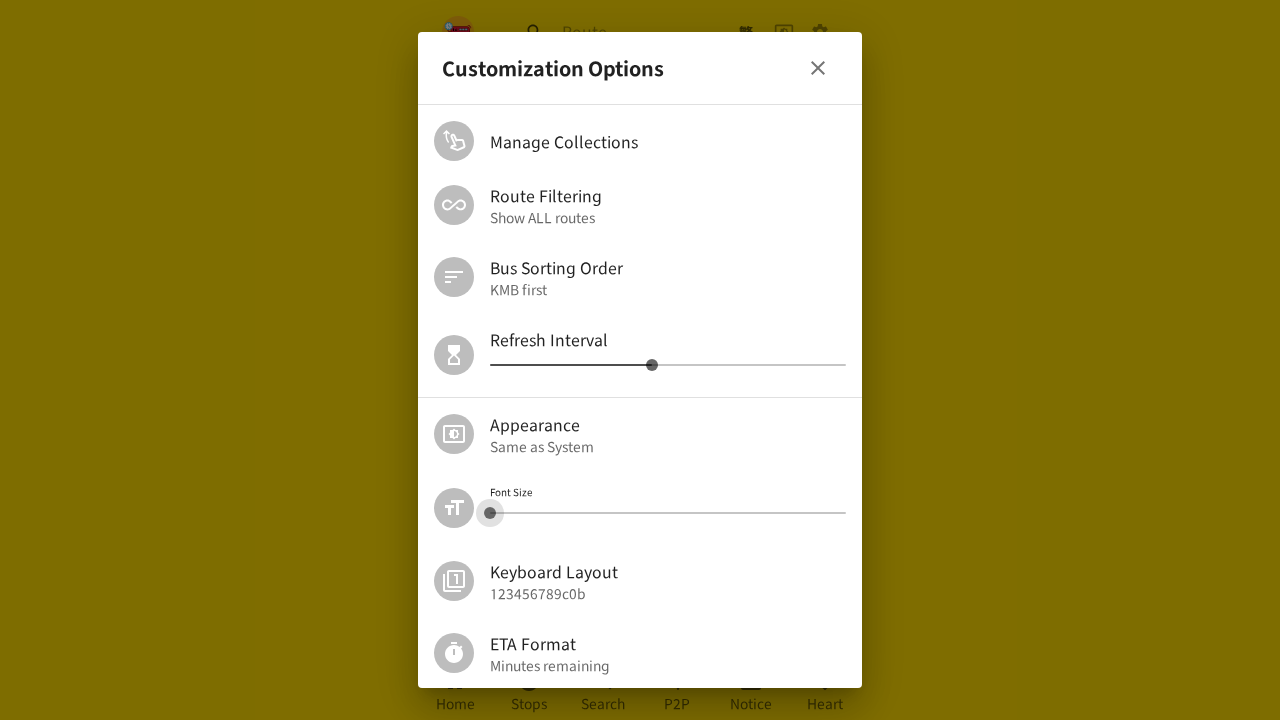

Clicked back button to leave personal settings at (818, 68) on (//button[contains(@class,'MuiButtonBase-root MuiIconButton-root')])[2]
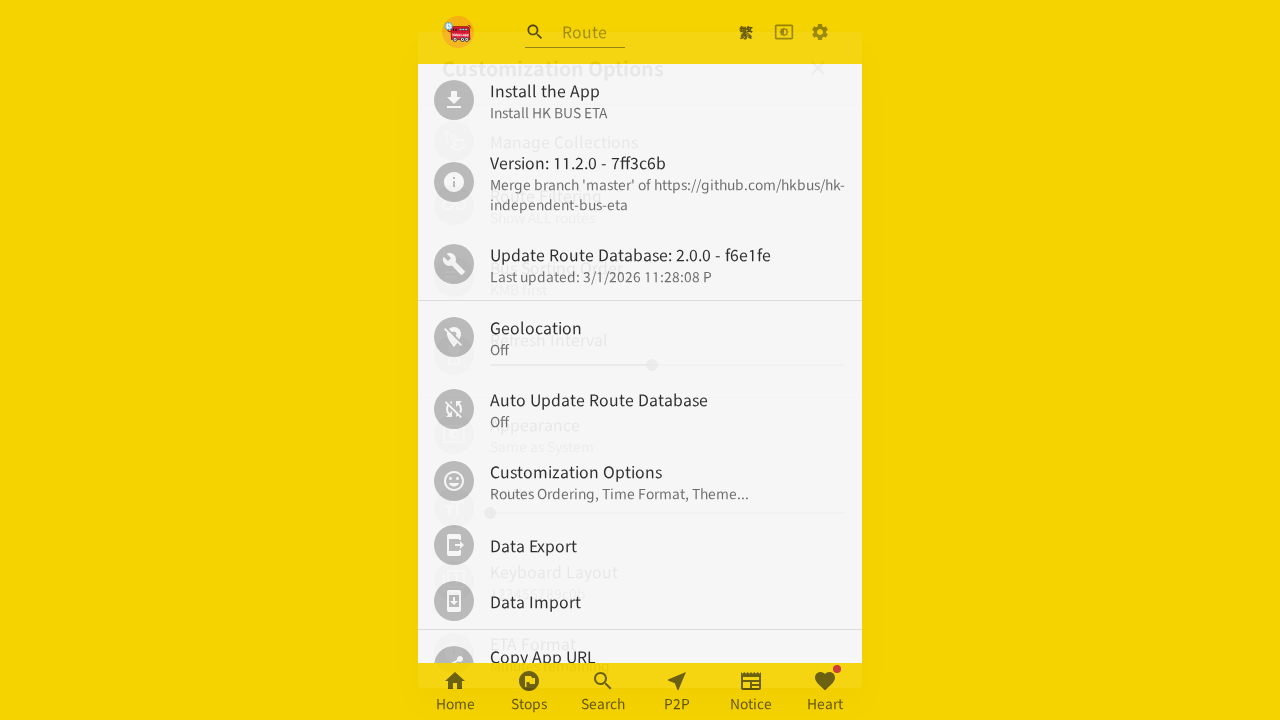

Clicked settings button again to reopen settings menu at (823, 32) on xpath=//a[contains(@class,'MuiButtonBase-root MuiIconButton-root')]
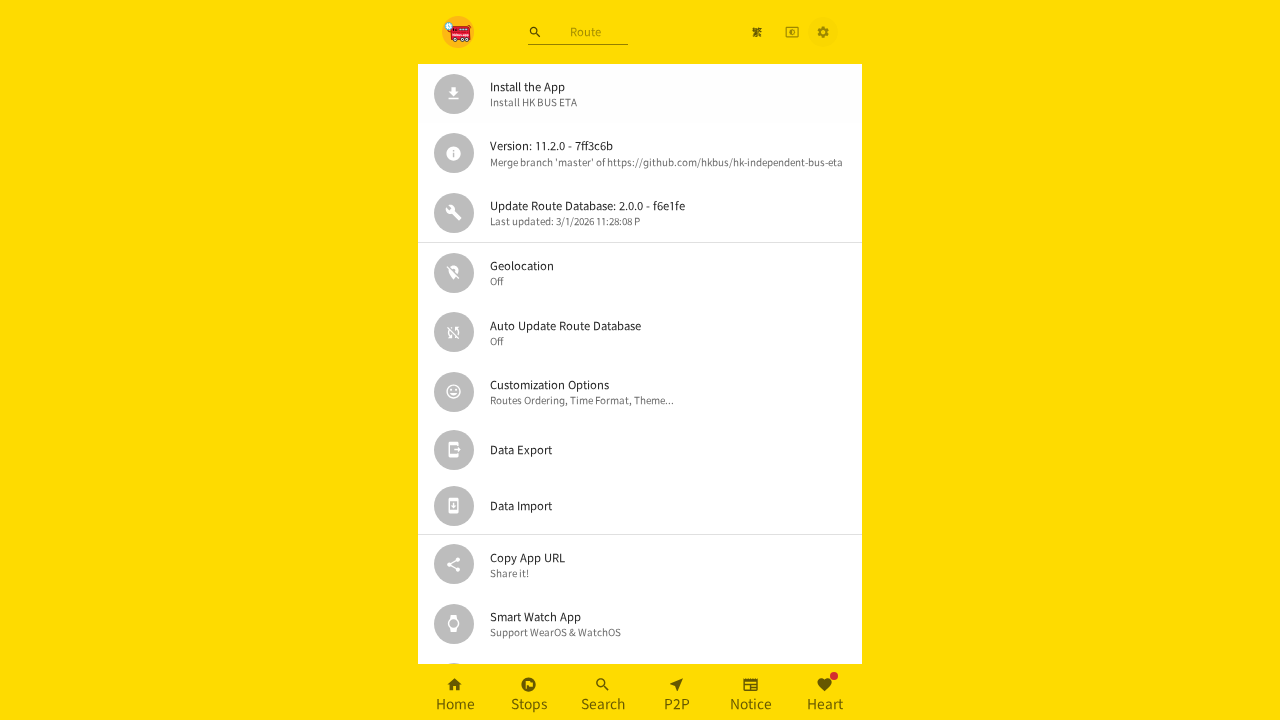

Navigated to personal settings again at (640, 392) on xpath=//*[@id='root']/div/div[2]/div/ul/div[6]
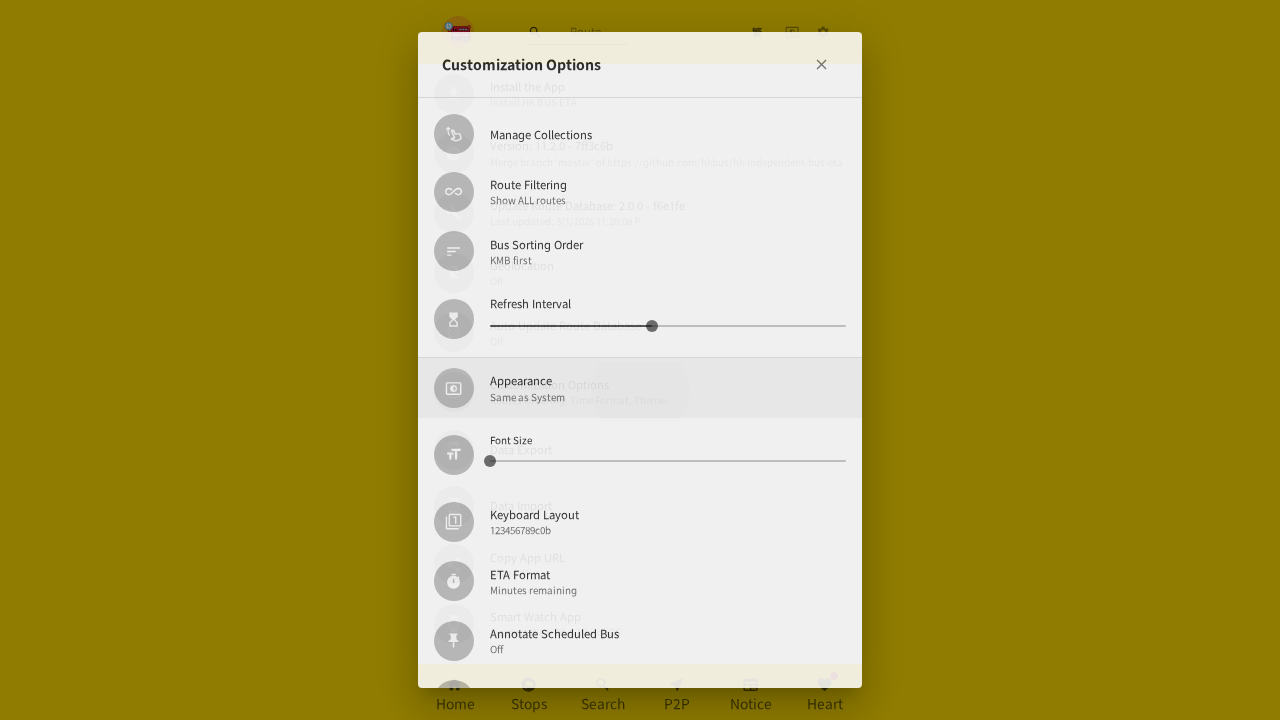

Located the font size slider element again
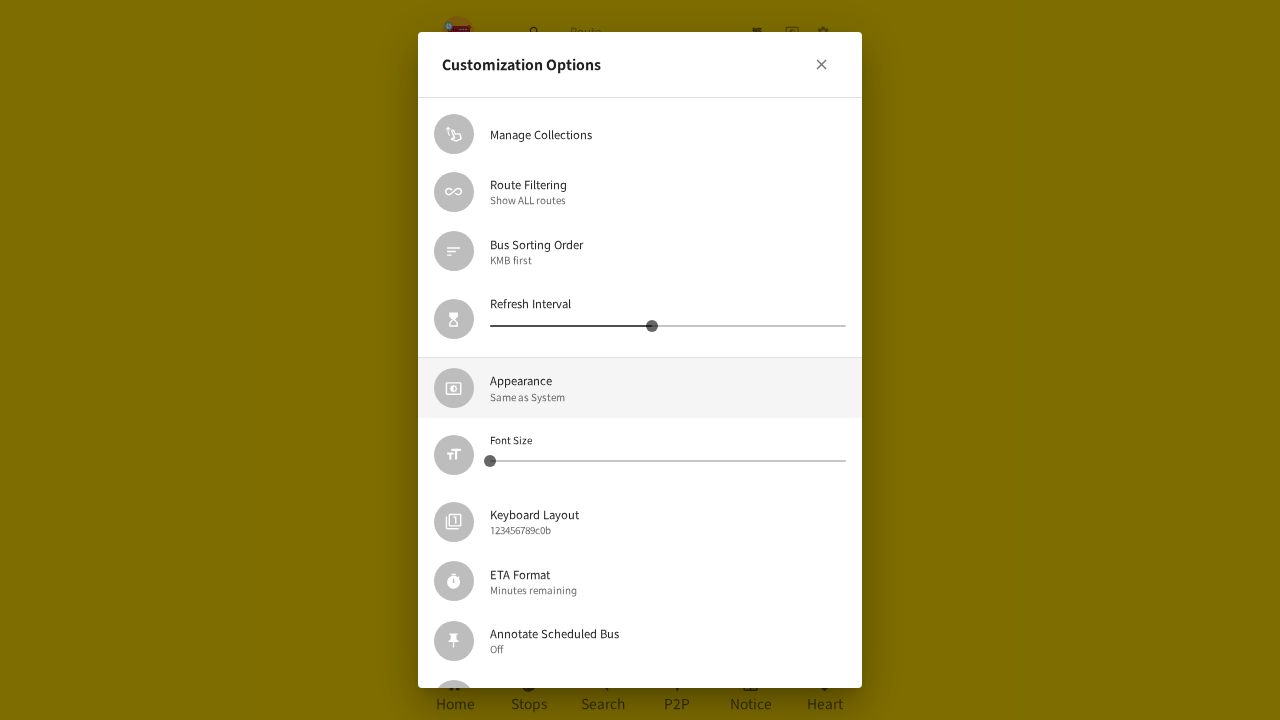

Clicked on font size slider to focus it again at (668, 461) on (//span[contains(@class,'MuiSlider-root MuiSlider-colorPrimary')])[2]
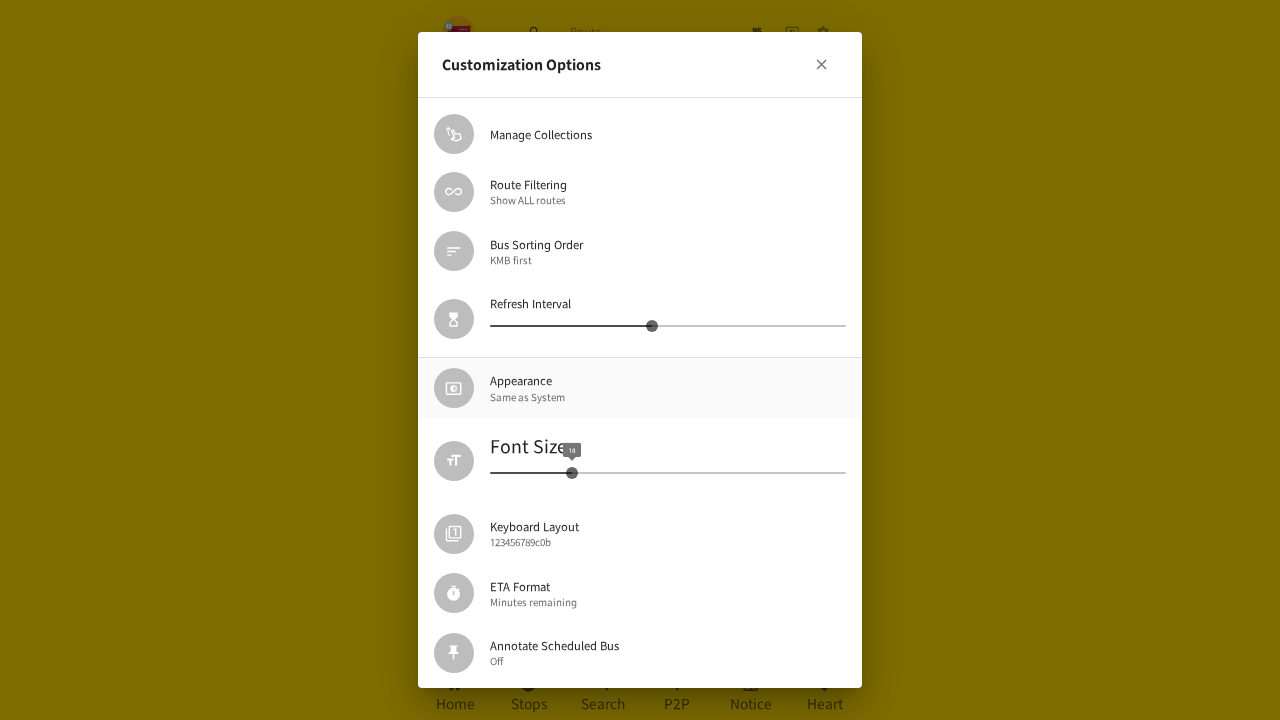

Pressed ArrowRight on font size slider (1/4) on (//span[contains(@class,'MuiSlider-root MuiSlider-colorPrimary')])[2]
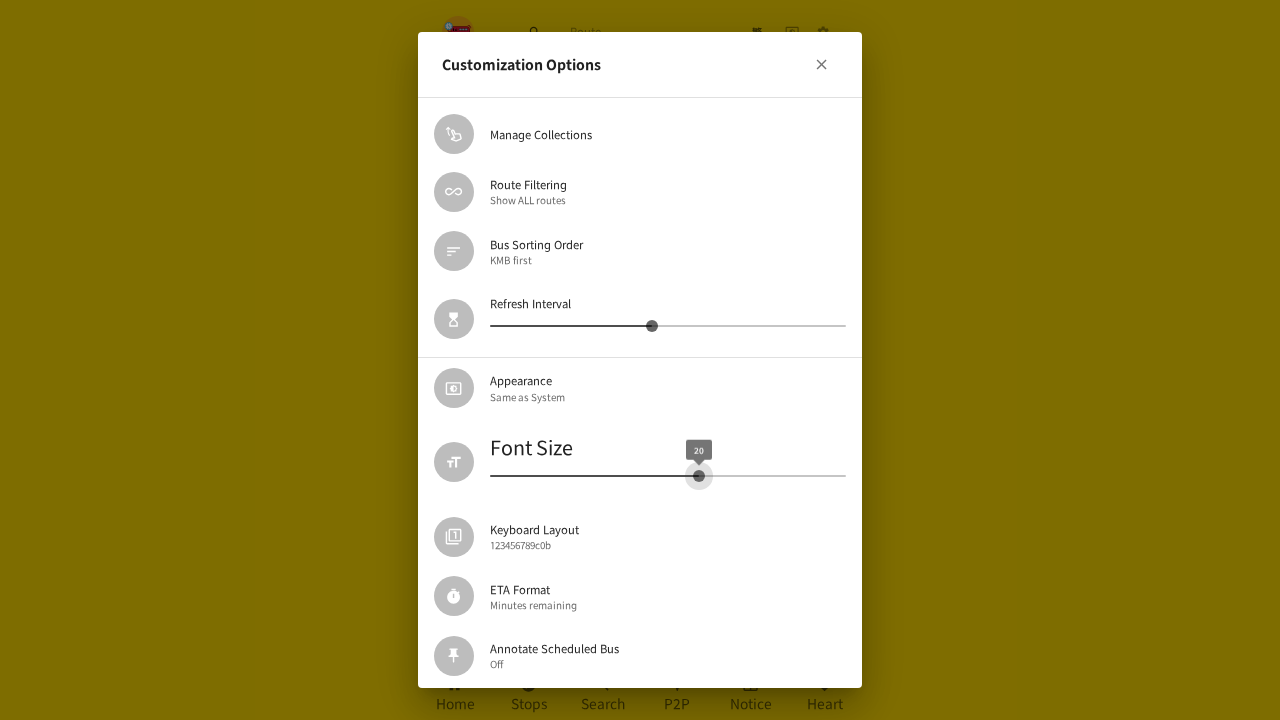

Waited 500ms after first ArrowRight press
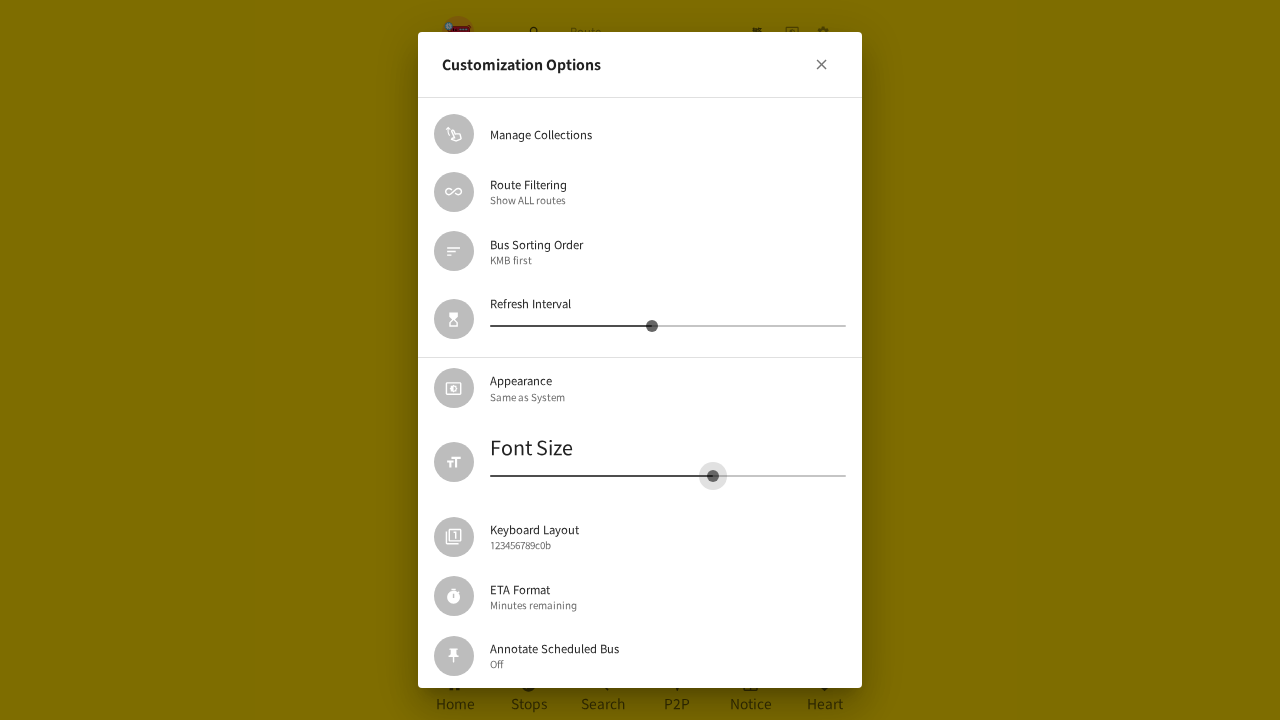

Pressed ArrowRight on font size slider (2/4) on (//span[contains(@class,'MuiSlider-root MuiSlider-colorPrimary')])[2]
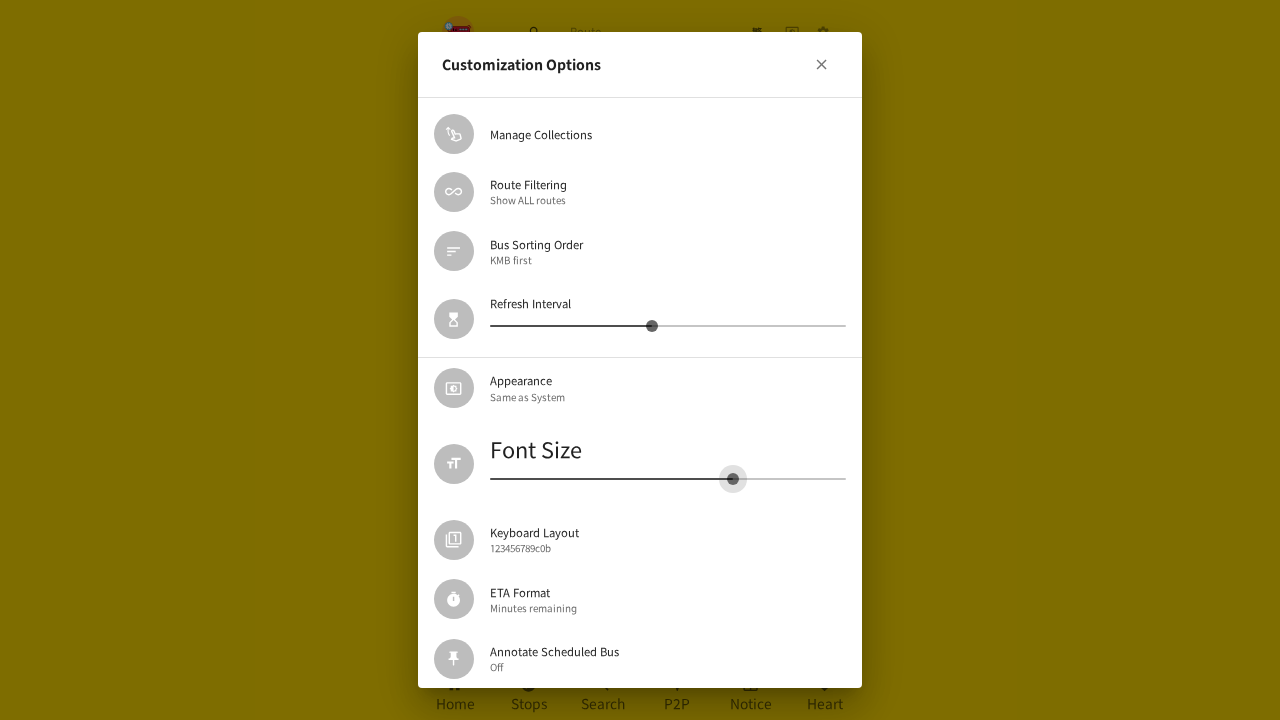

Waited 500ms after second ArrowRight press
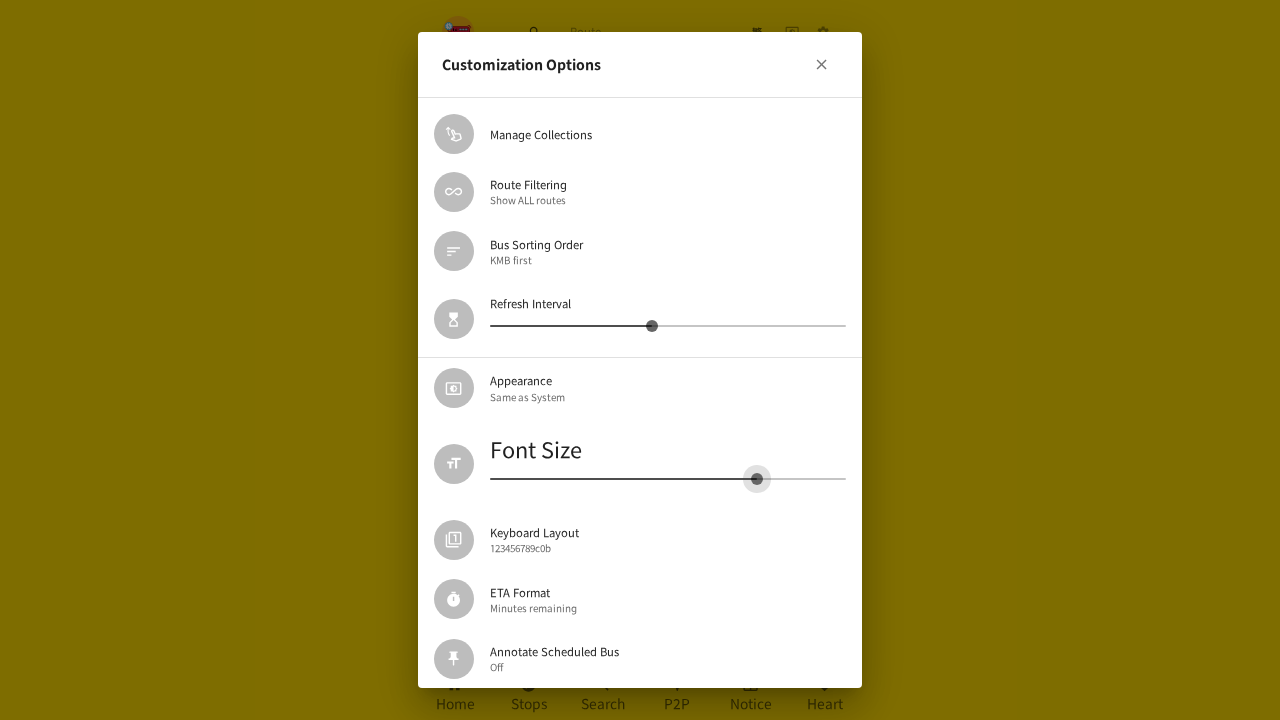

Pressed ArrowRight on font size slider (3/4) on (//span[contains(@class,'MuiSlider-root MuiSlider-colorPrimary')])[2]
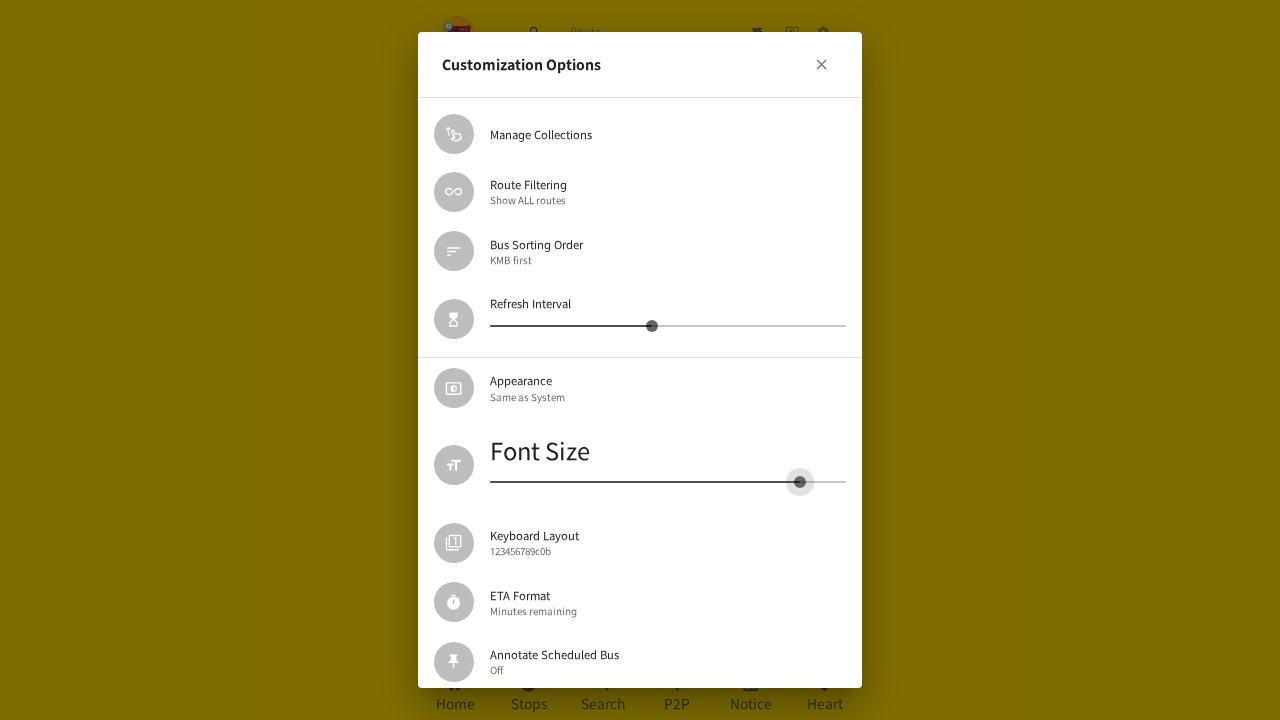

Waited 500ms after third ArrowRight press
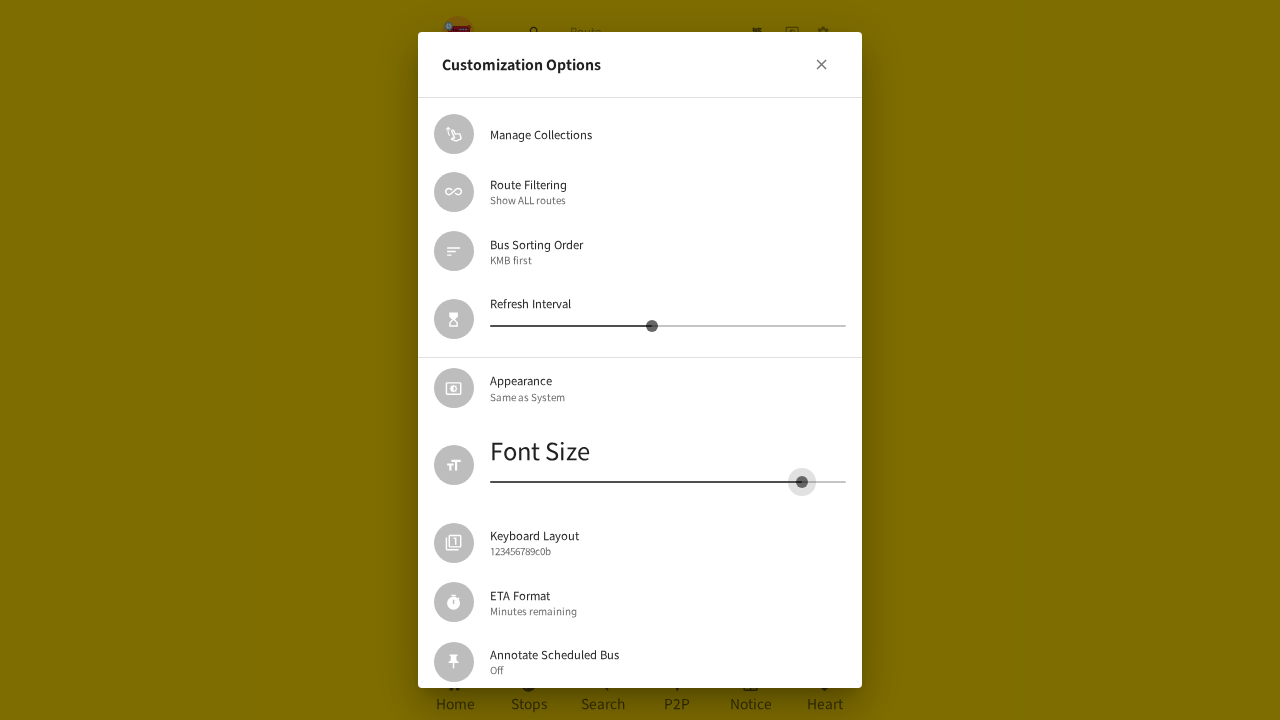

Pressed ArrowRight on font size slider (4/4) - reached maximum value of 26 on (//span[contains(@class,'MuiSlider-root MuiSlider-colorPrimary')])[2]
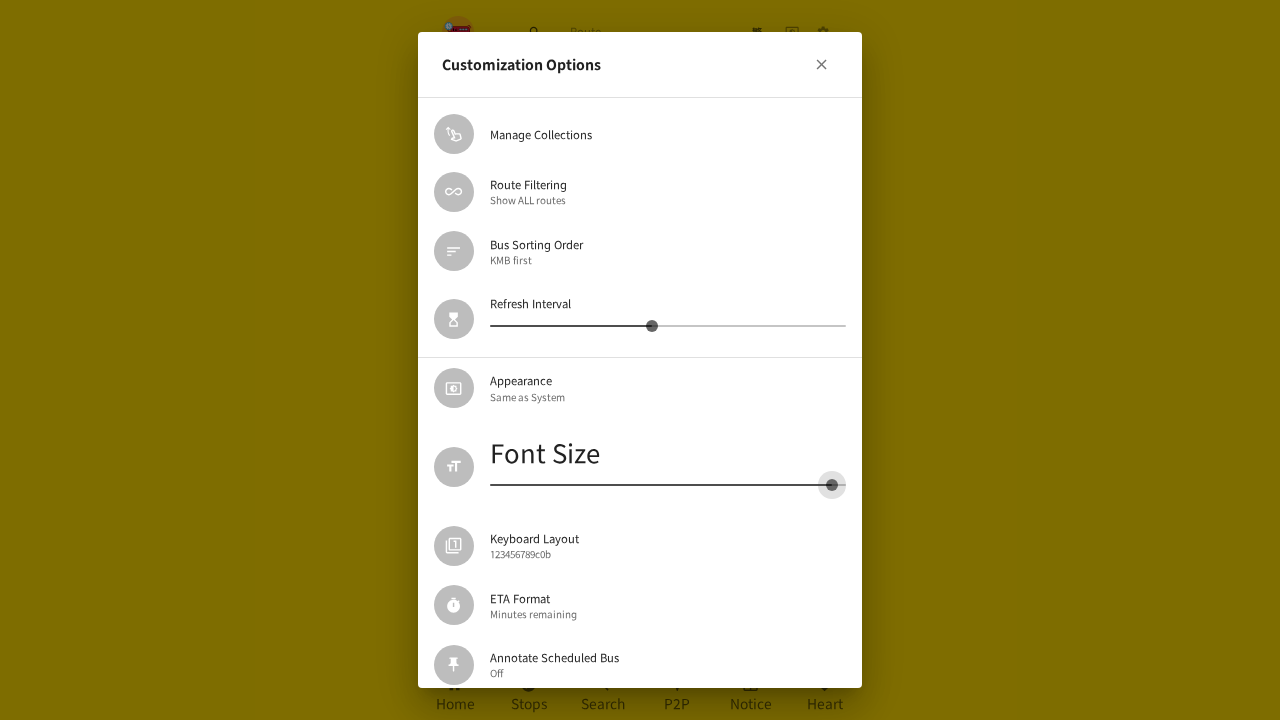

Waited 500ms after fourth ArrowRight press
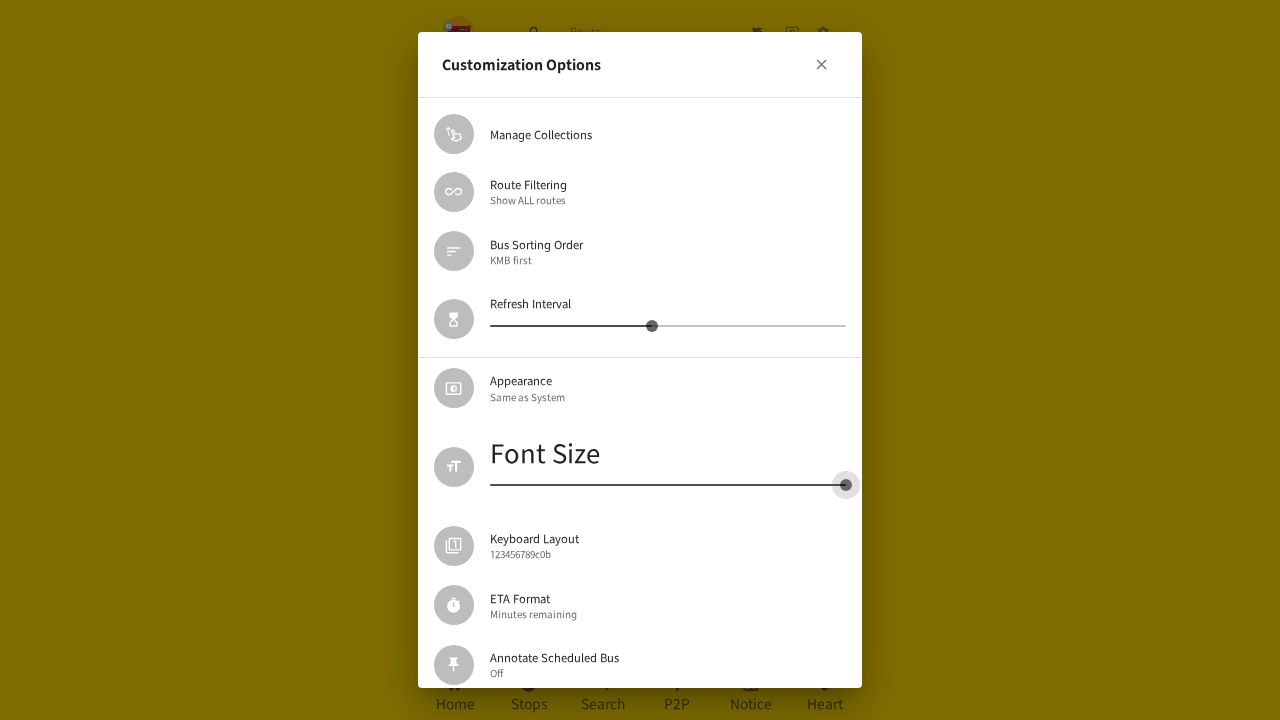

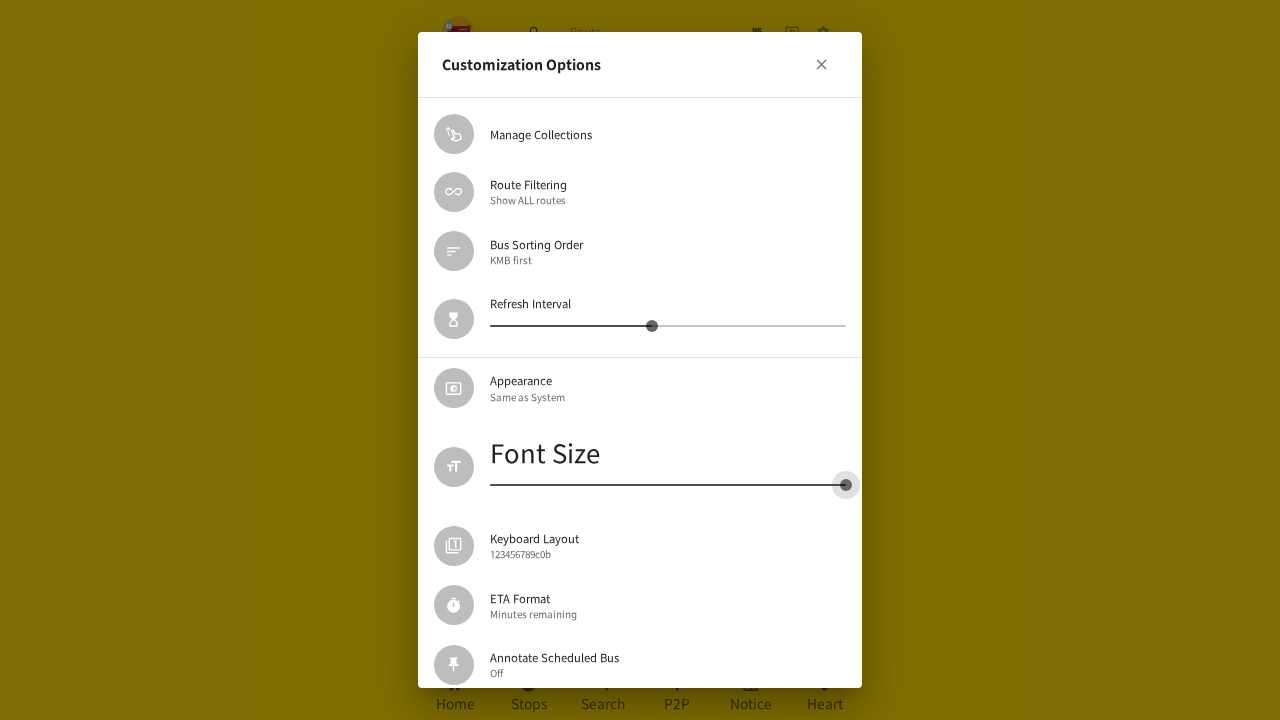